Tests the search functionality by navigating to the search page, entering a language name (python), and verifying that search results contain the searched term

Starting URL: http://www.99-bottles-of-beer.net/

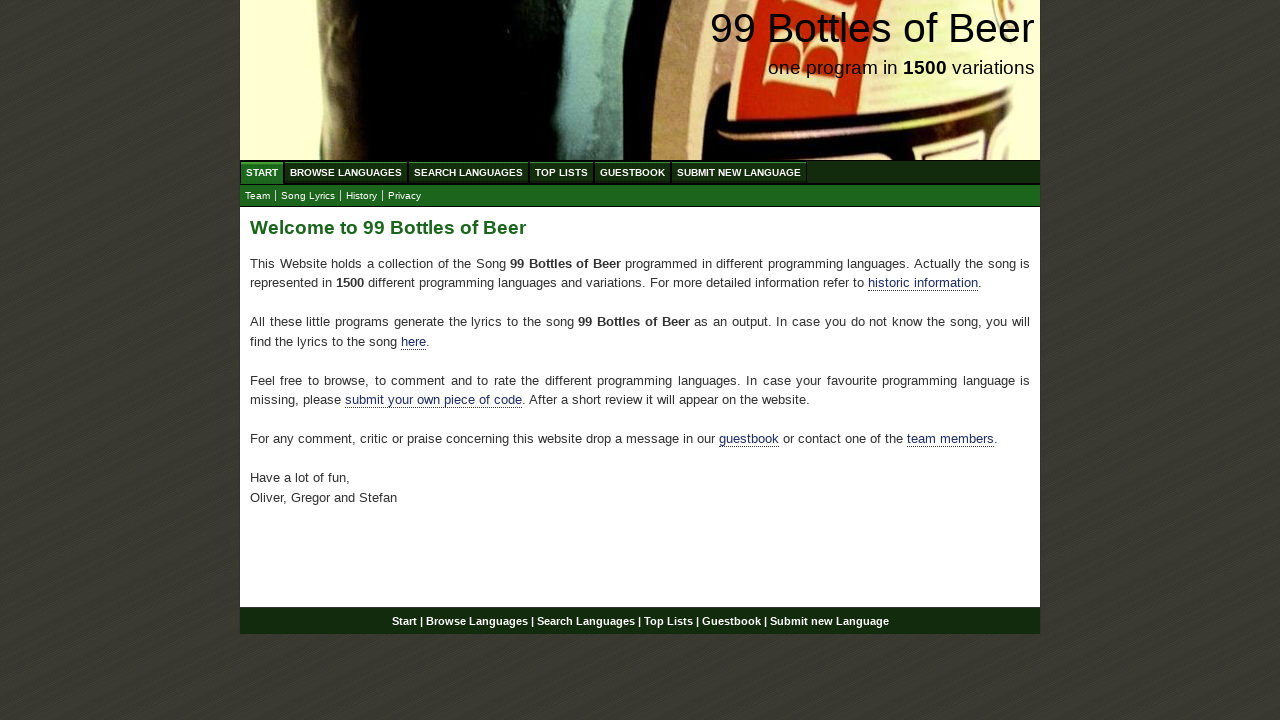

Clicked on Search Languages menu at (468, 172) on xpath=//ul[@id='menu']/li/a[@href='/search.html']
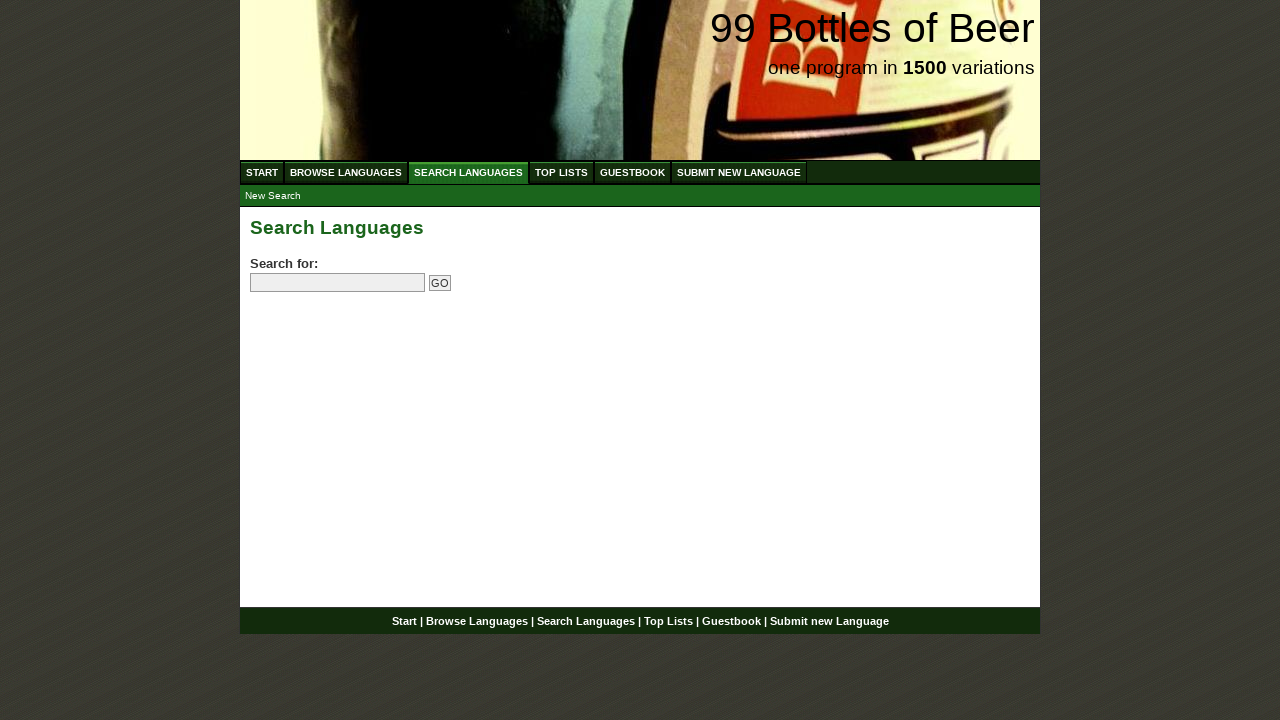

Clicked on the search input field at (338, 283) on input[name='search']
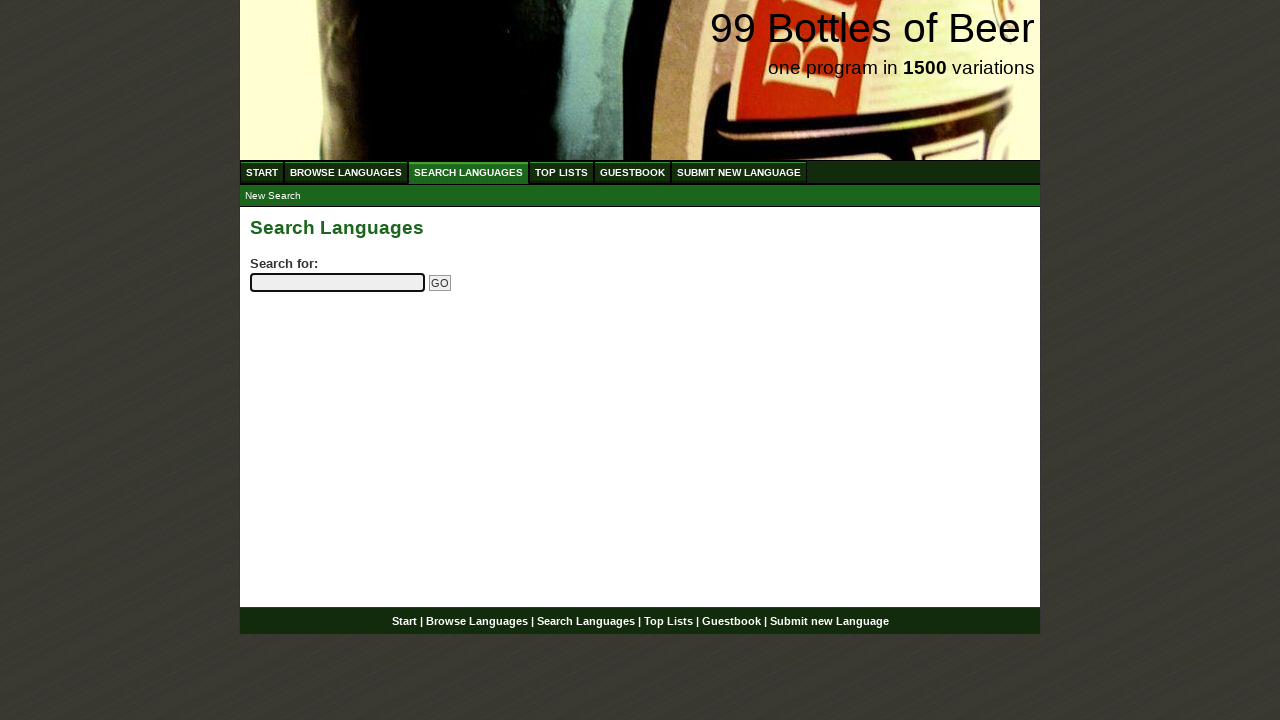

Entered 'python' into the search field on input[name='search']
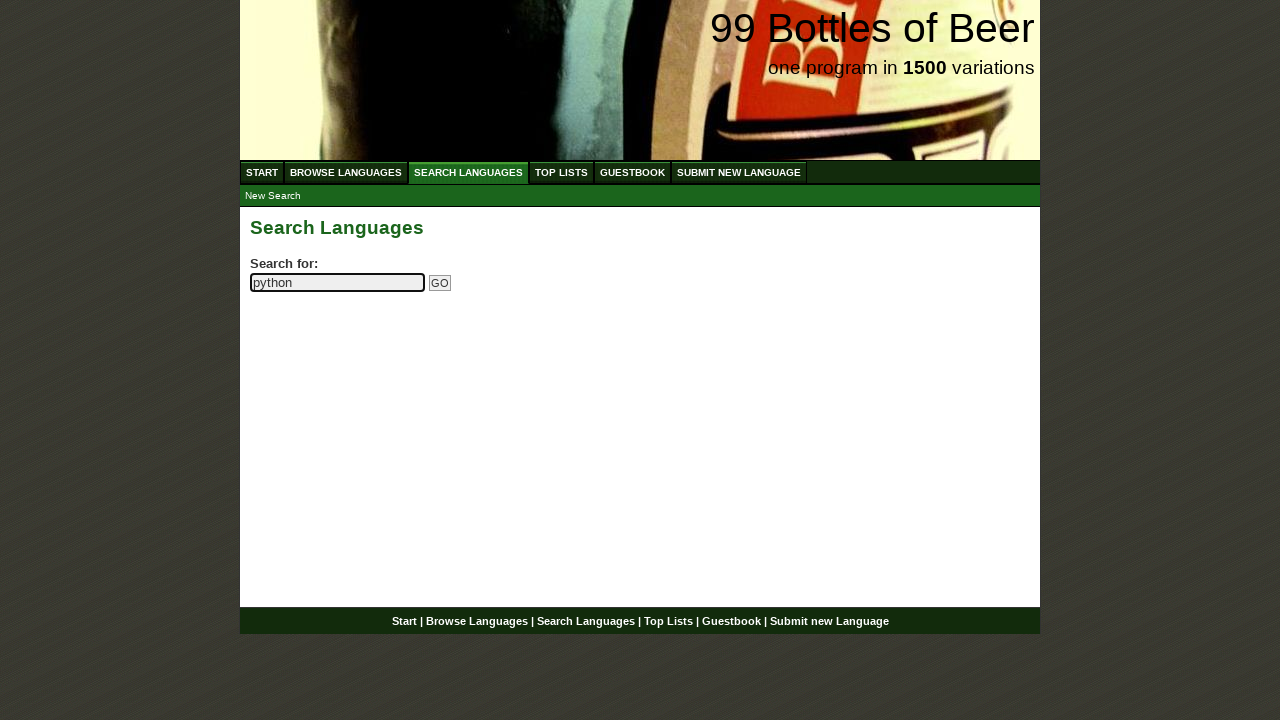

Clicked the submit search button at (440, 283) on input[name='submitsearch']
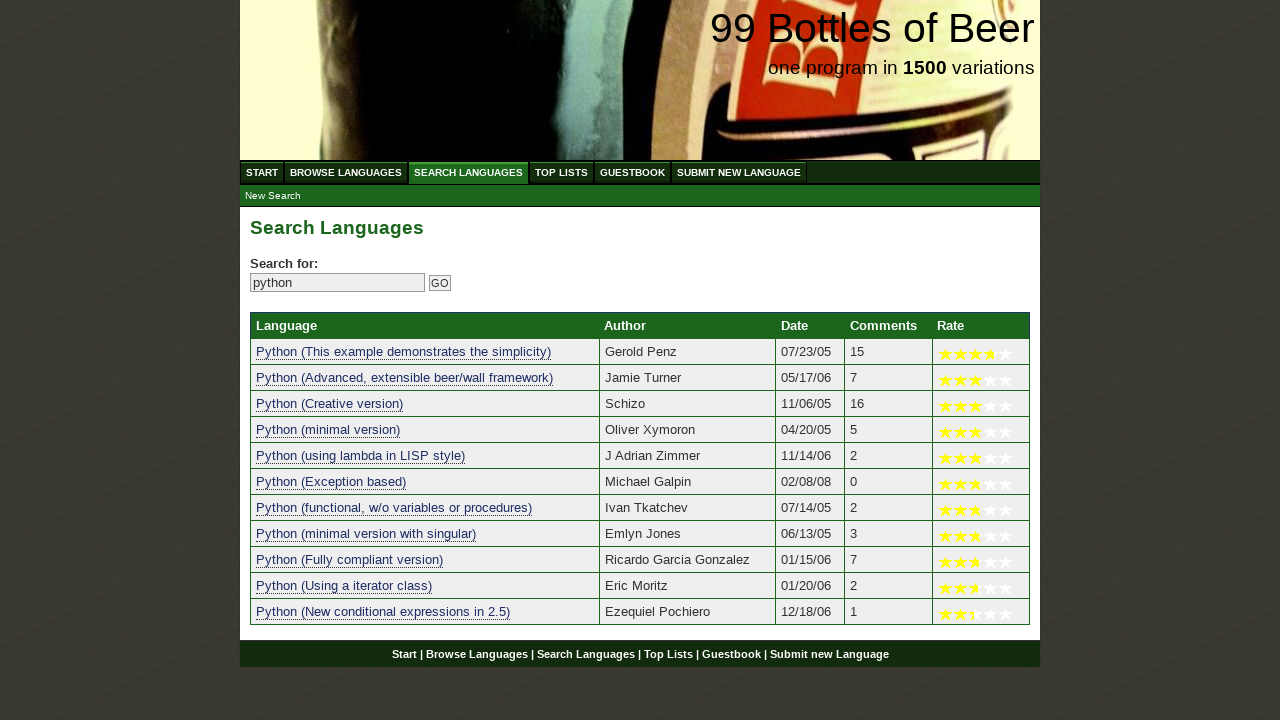

Search results loaded successfully
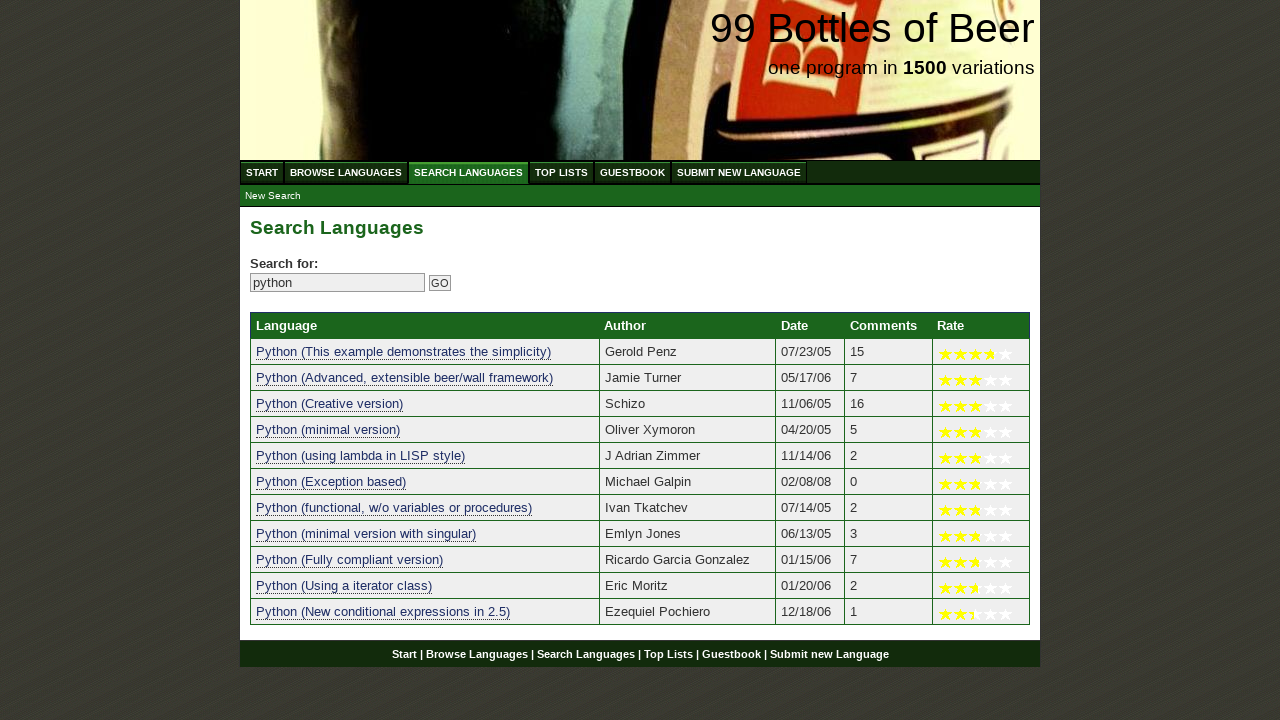

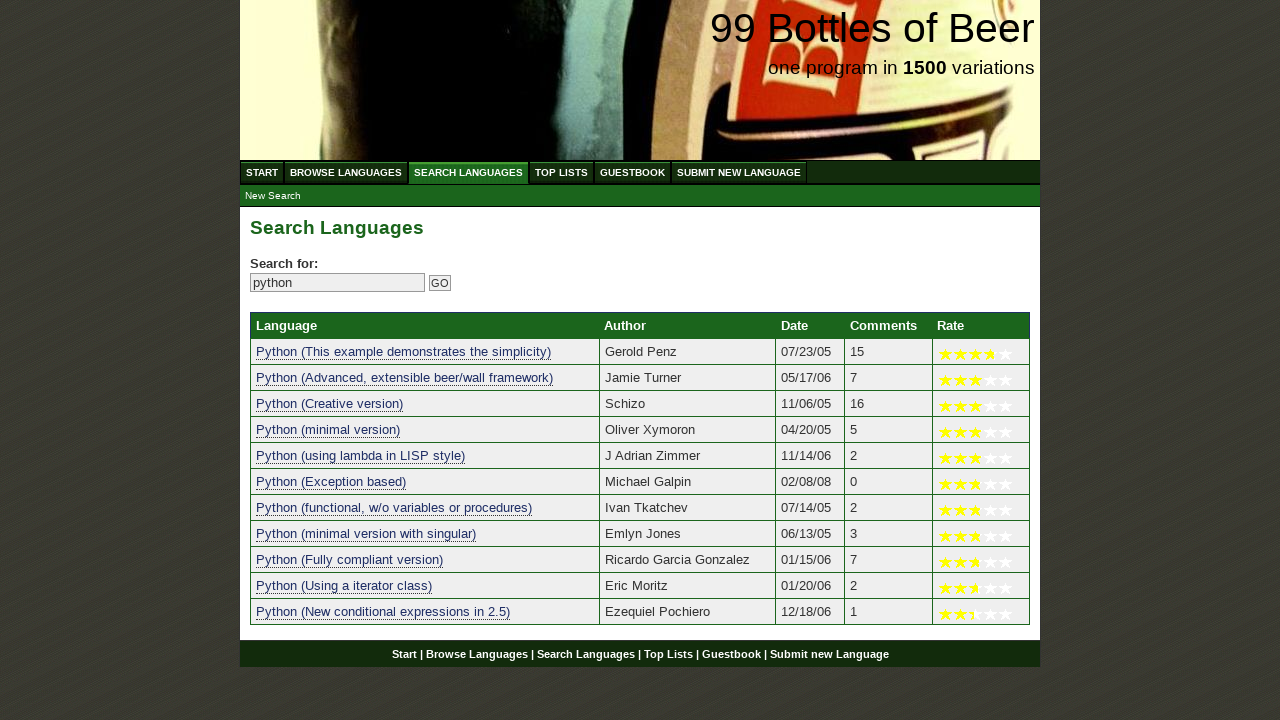